Tests login with username but empty password and verifies the password required error message

Starting URL: https://www.saucedemo.com/

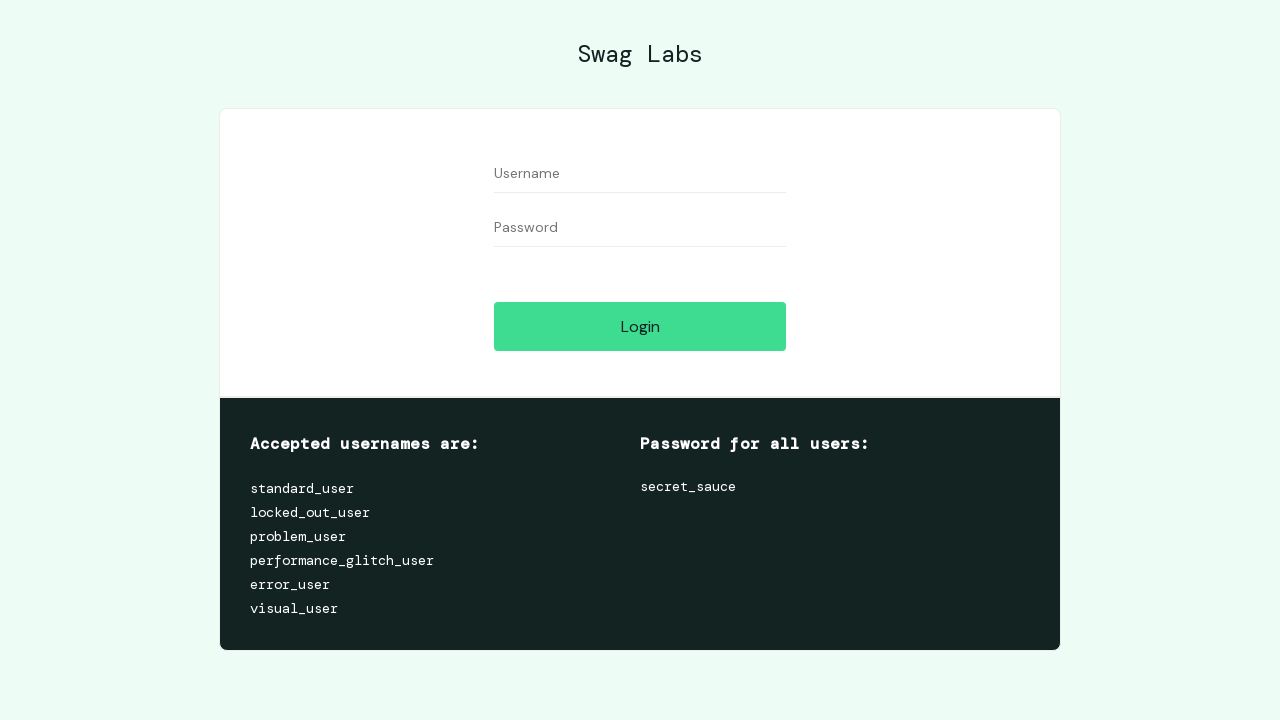

Username input field loaded and visible
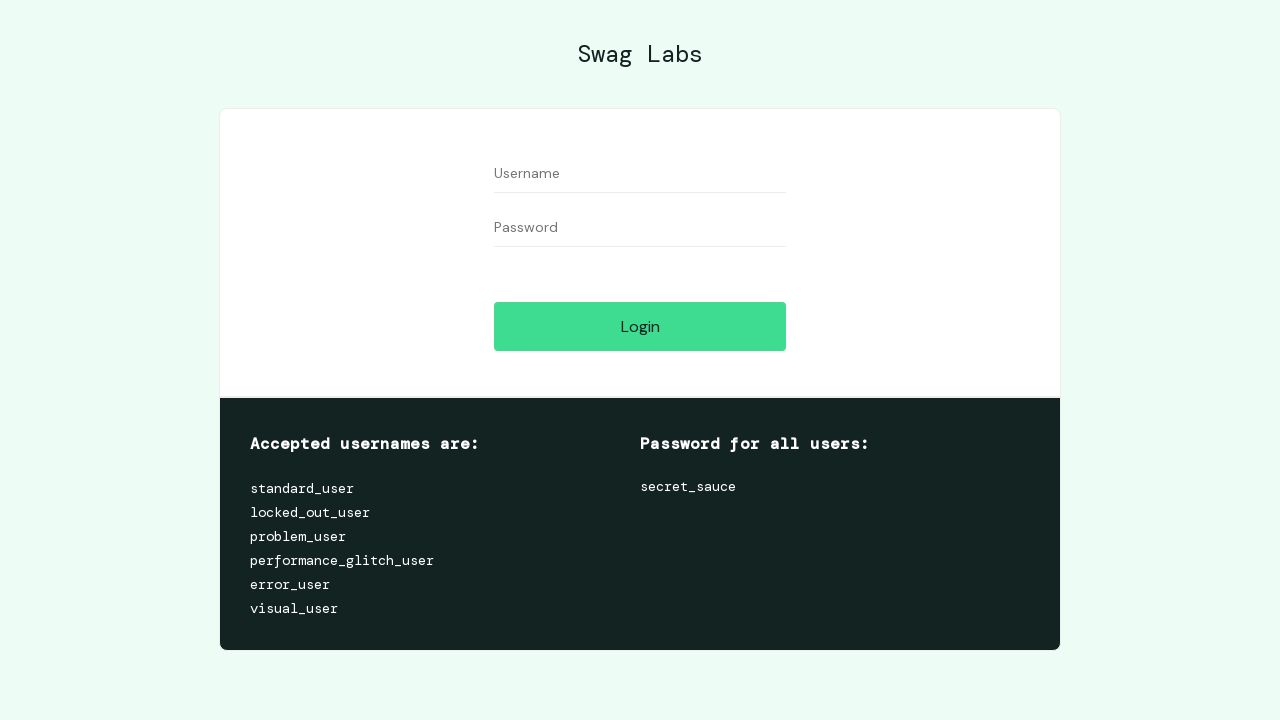

Password input field loaded and visible
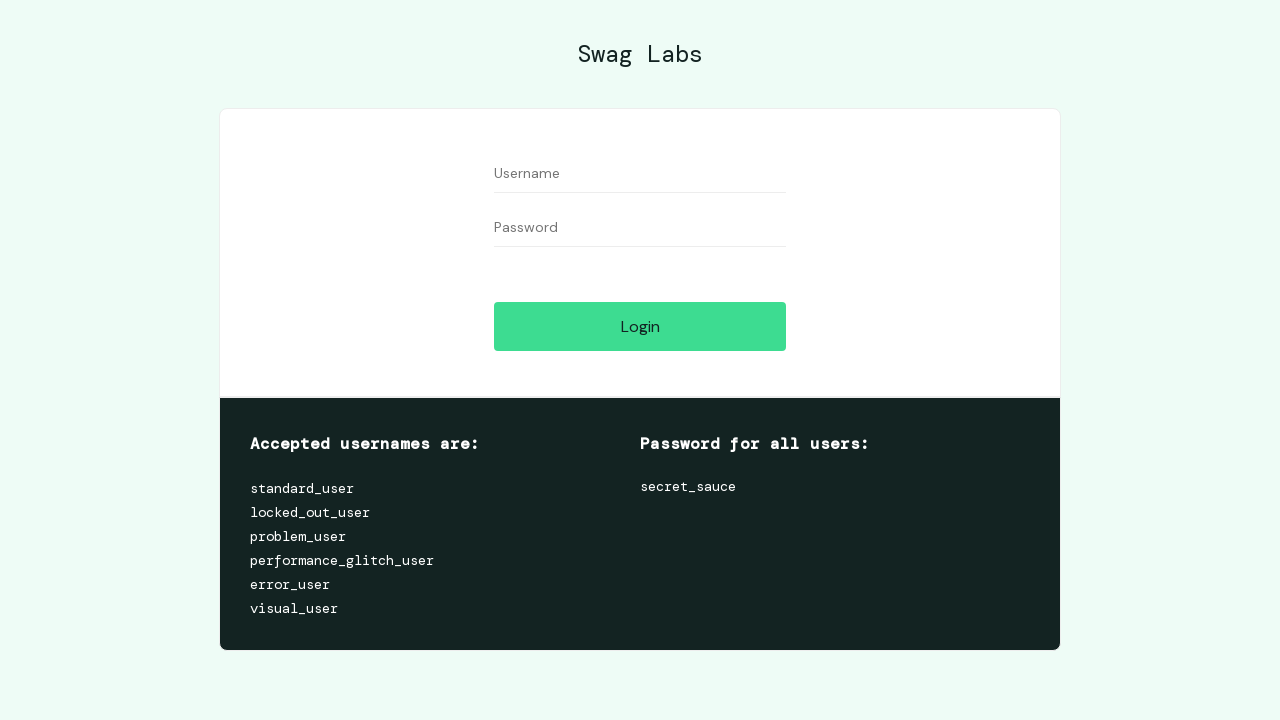

Filled username field with 'testuser456' on #user-name
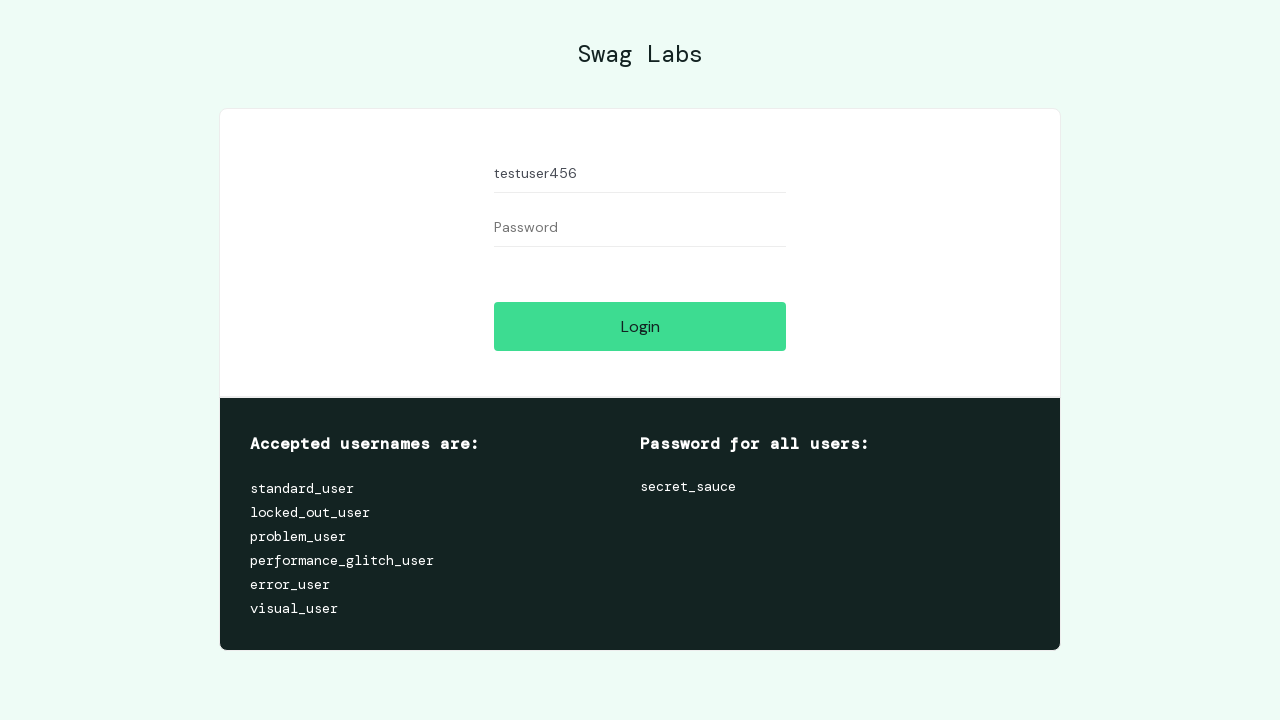

Clicked login button with empty password field at (640, 326) on #login-button
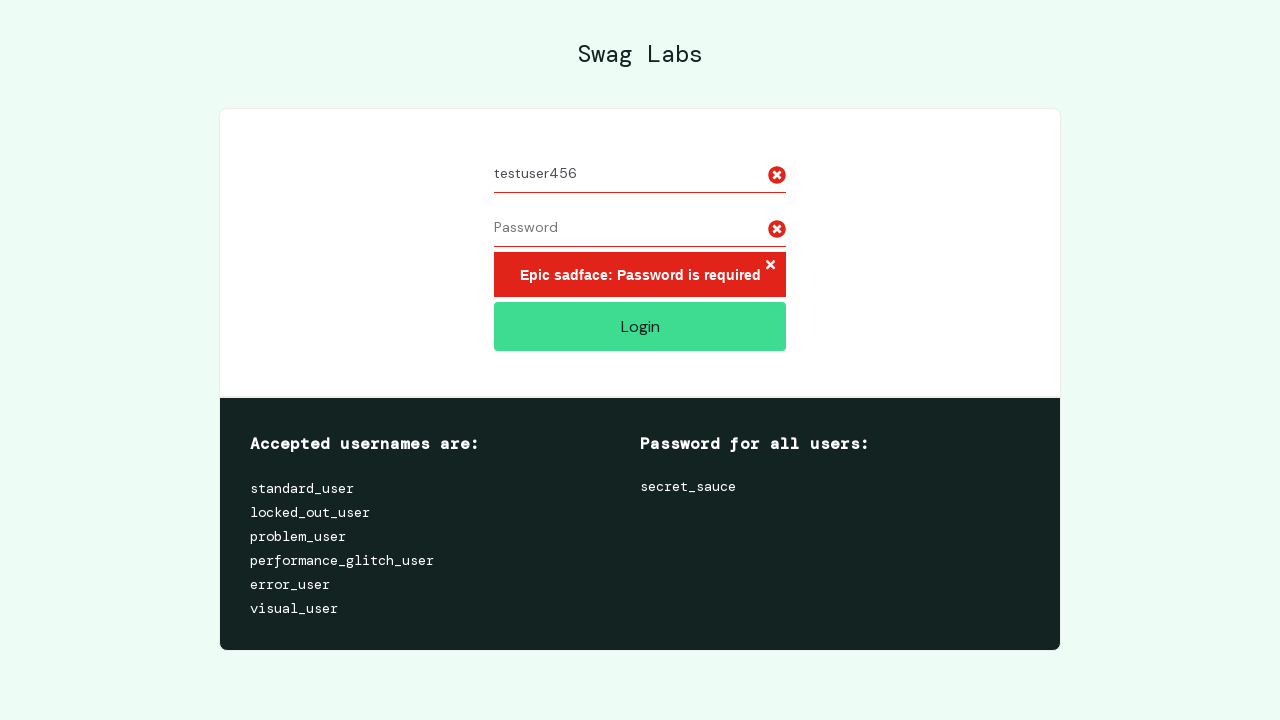

Error message element loaded and visible
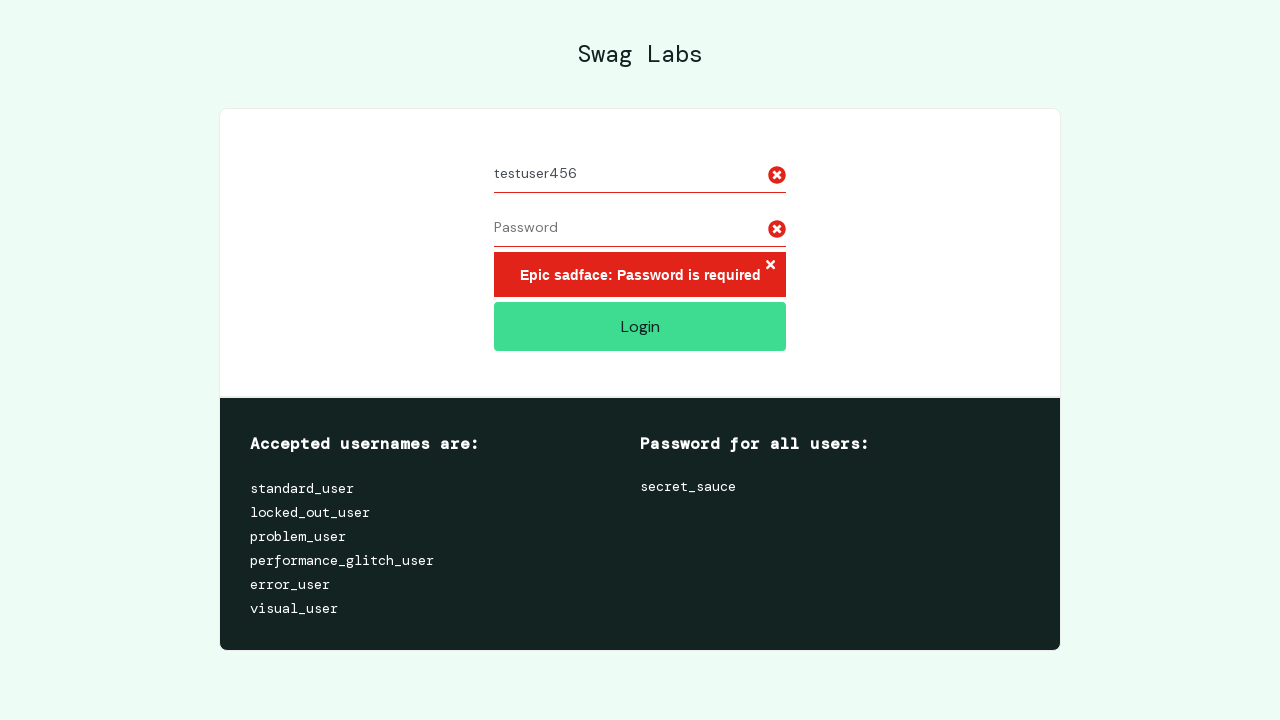

Located error message element
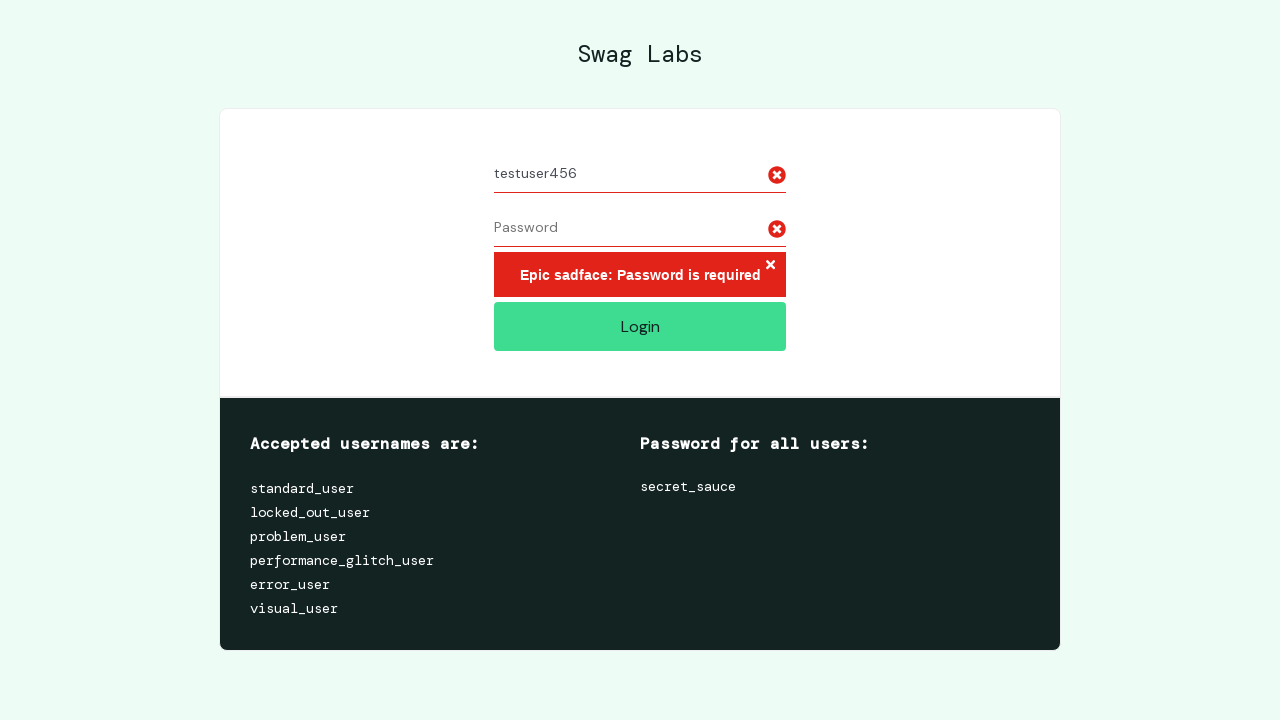

Verified error message contains 'Epic sadface: Password is required'
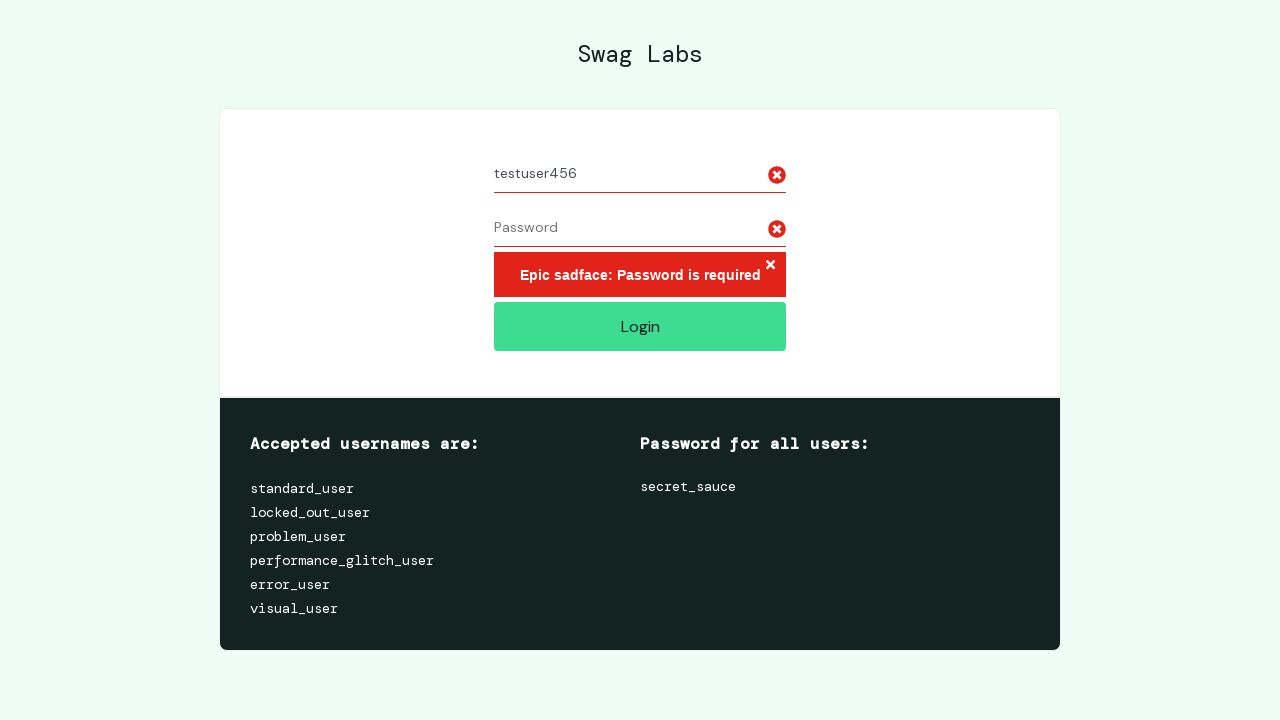

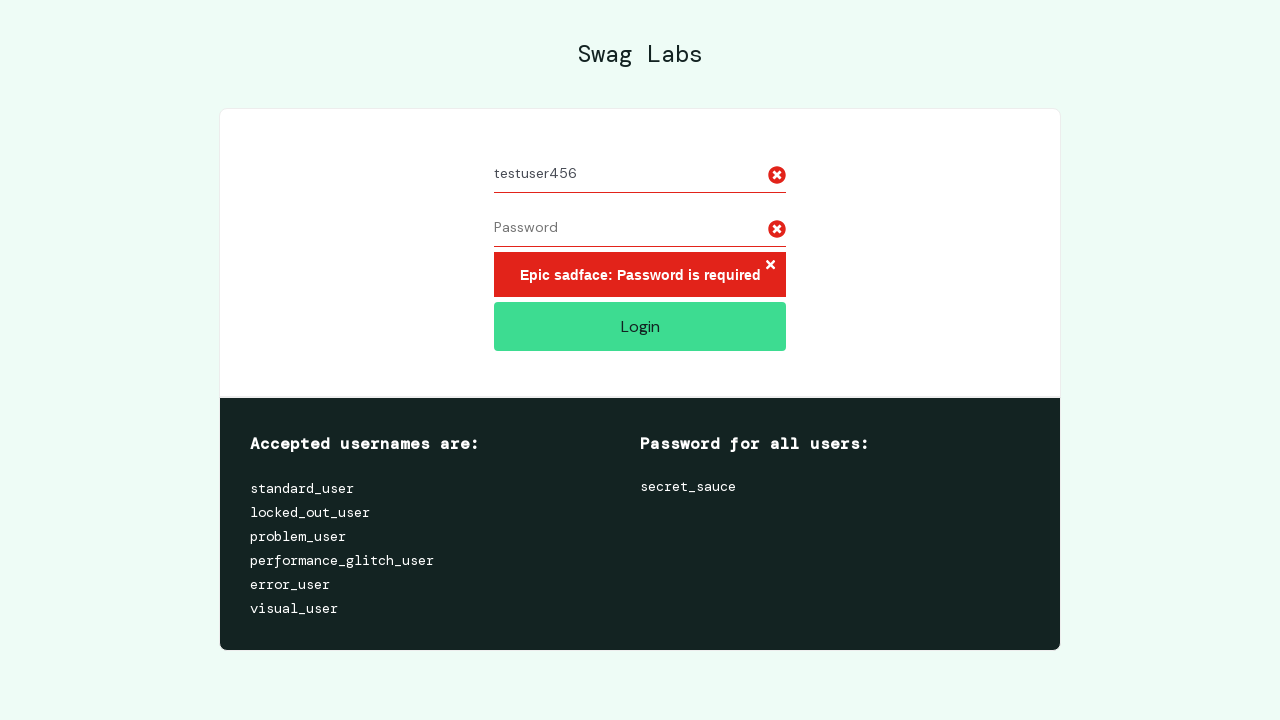